Tests dropdown selection functionality by selecting a car option from a dropdown menu and verifying the selection

Starting URL: https://www.letskodeit.com/practice

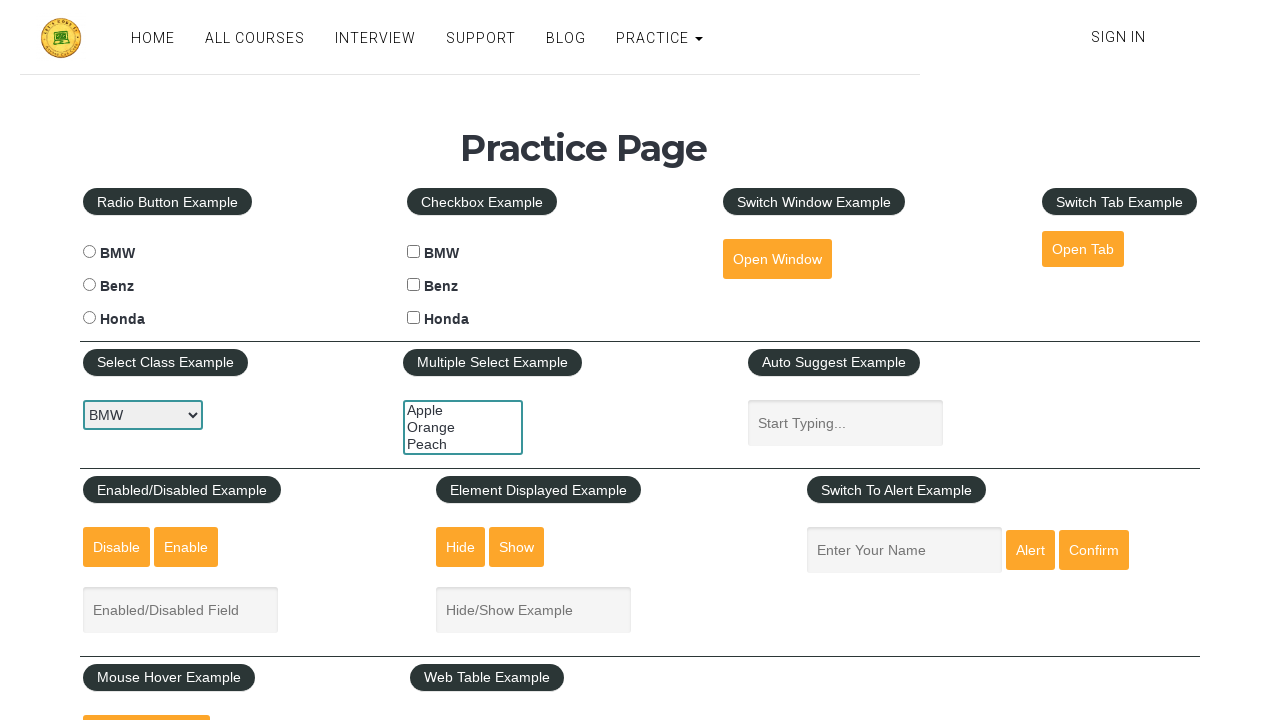

Selected car option at index 2 from dropdown menu on #carselect
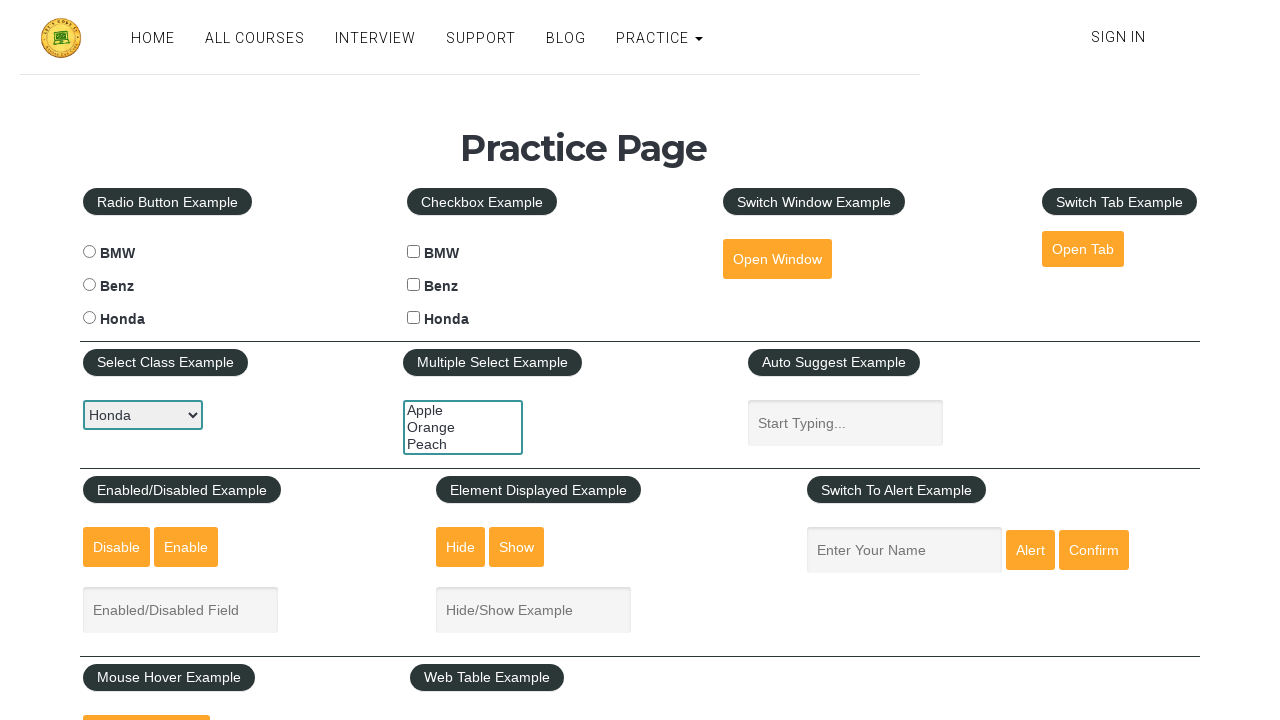

Retrieved selected dropdown value
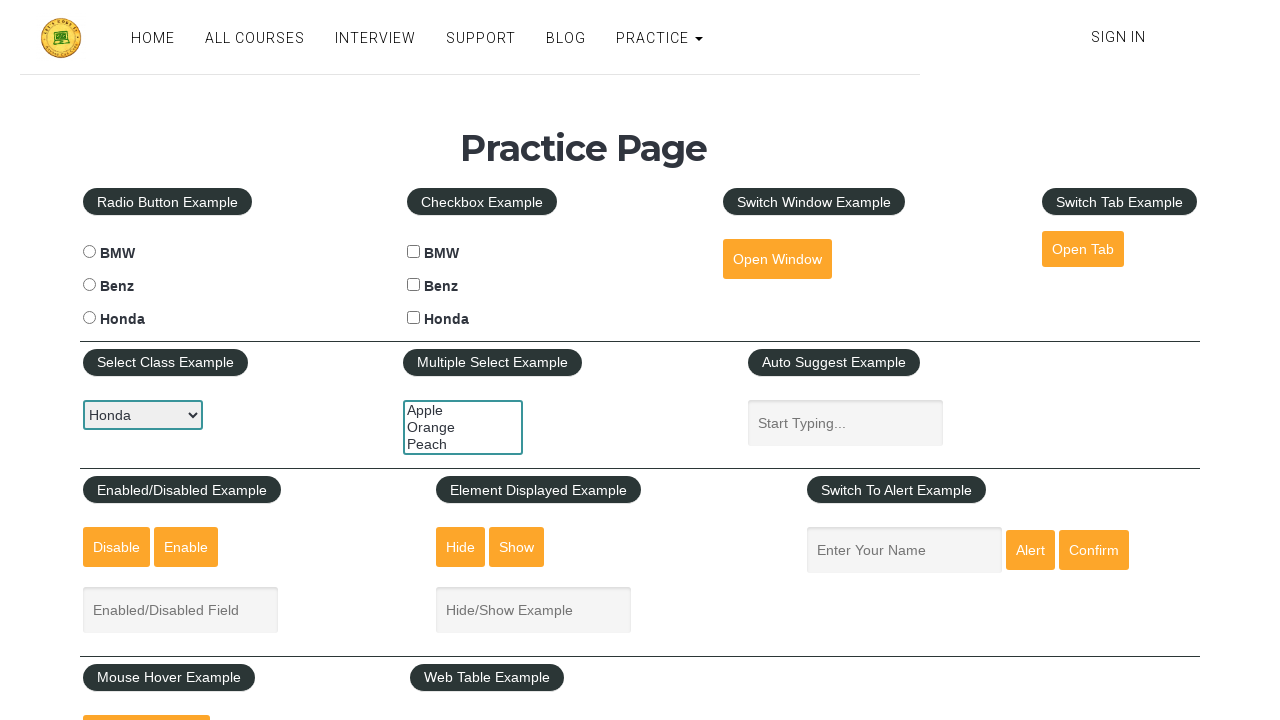

Retrieved selected car option text: Honda
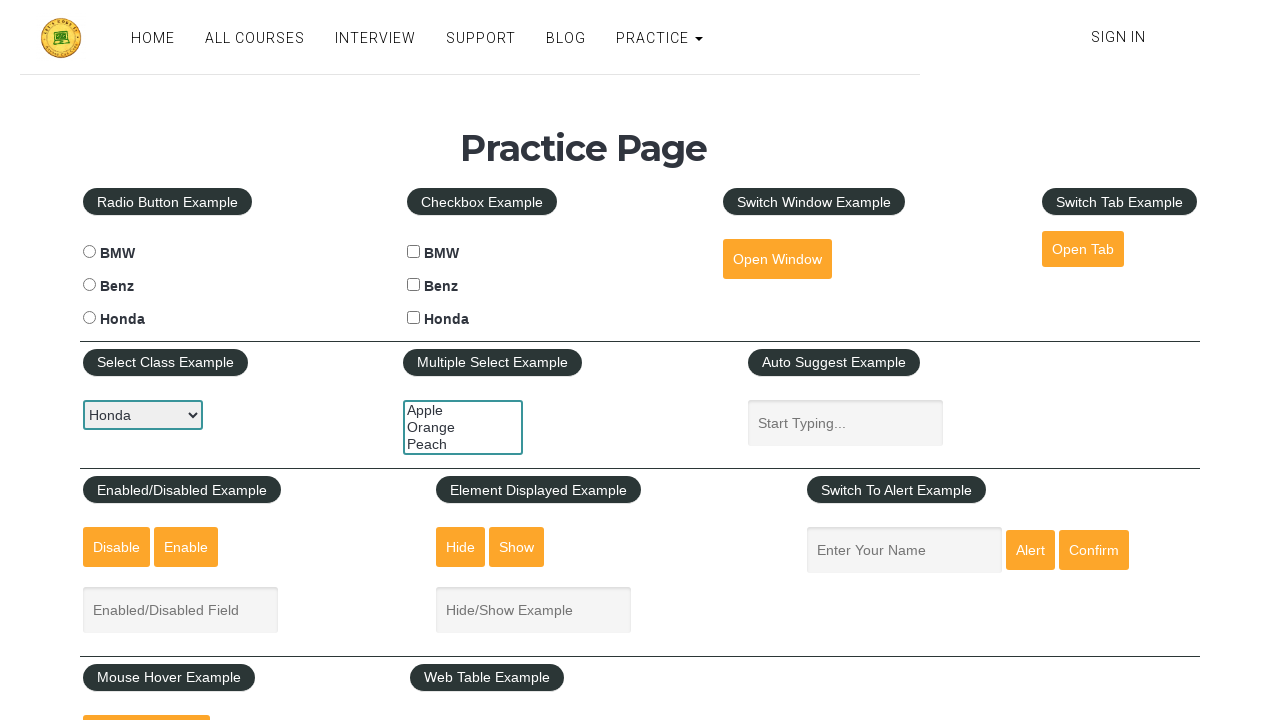

Retrieved page title: Practice Page
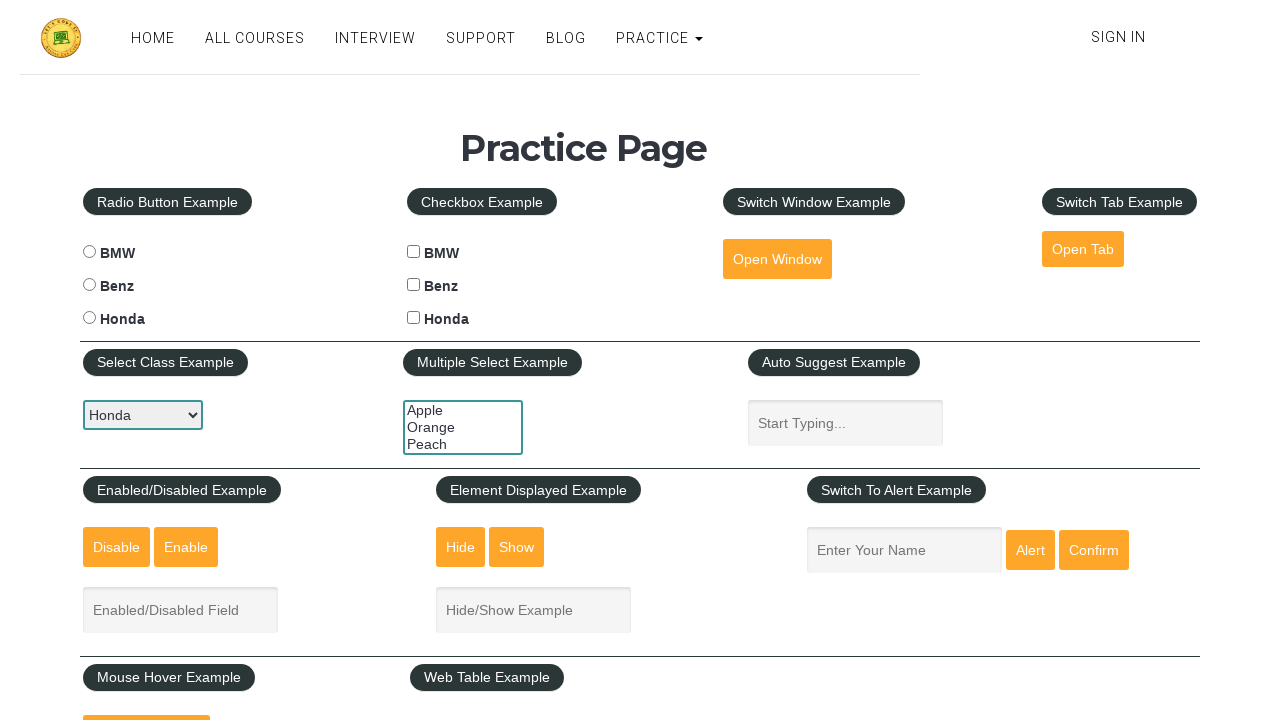

Retrieved current URL: https://www.letskodeit.com/practice
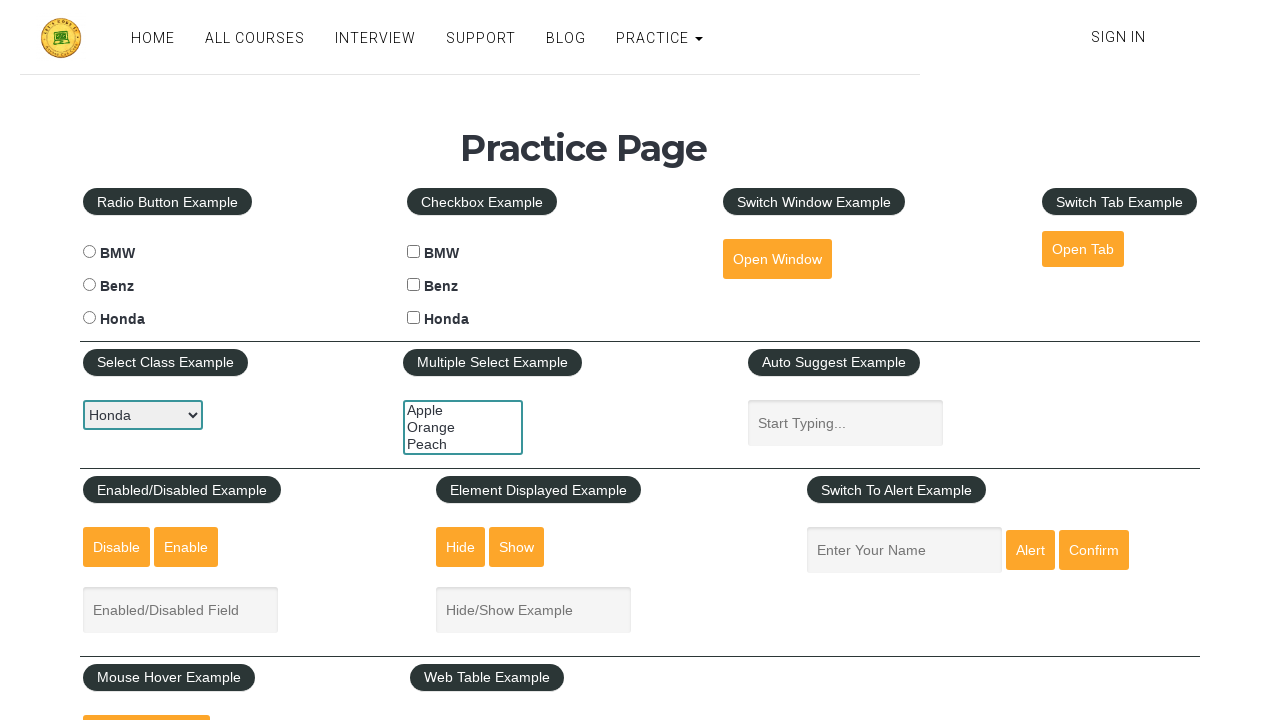

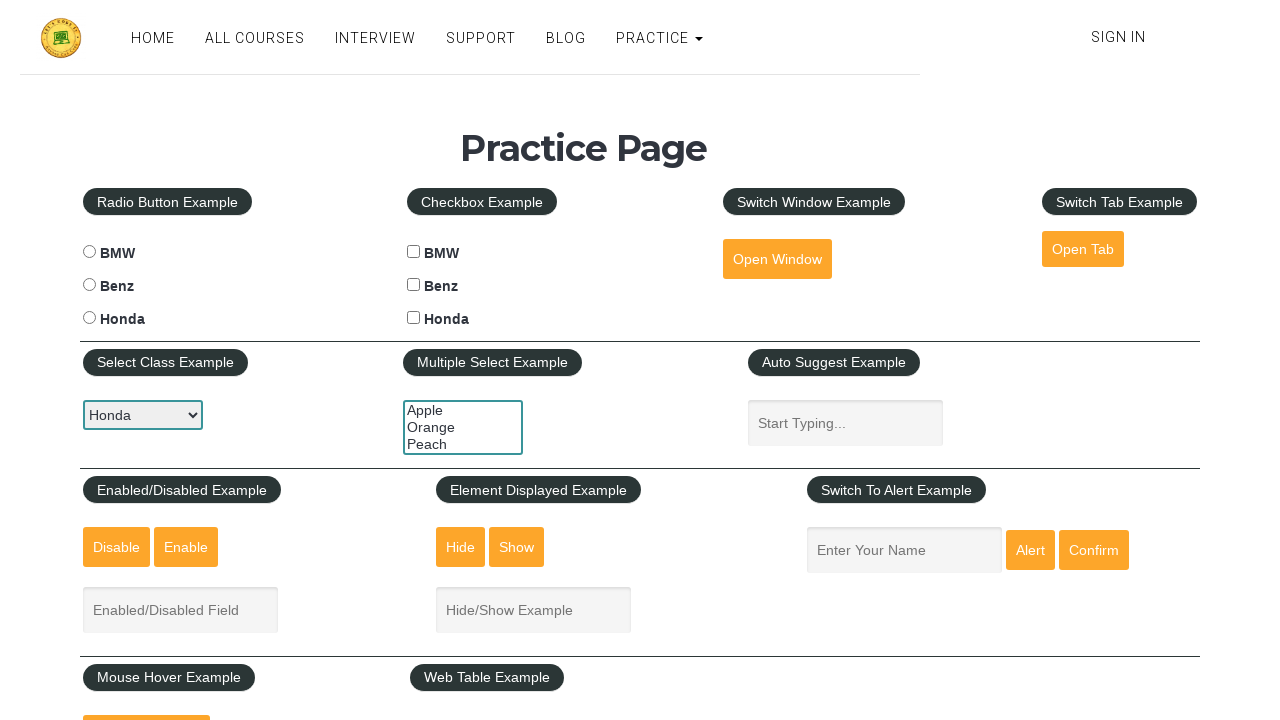